Fills out a form with first name, last name, and email address, then submits it

Starting URL: http://secure-retreat-92358.herokuapp.com/

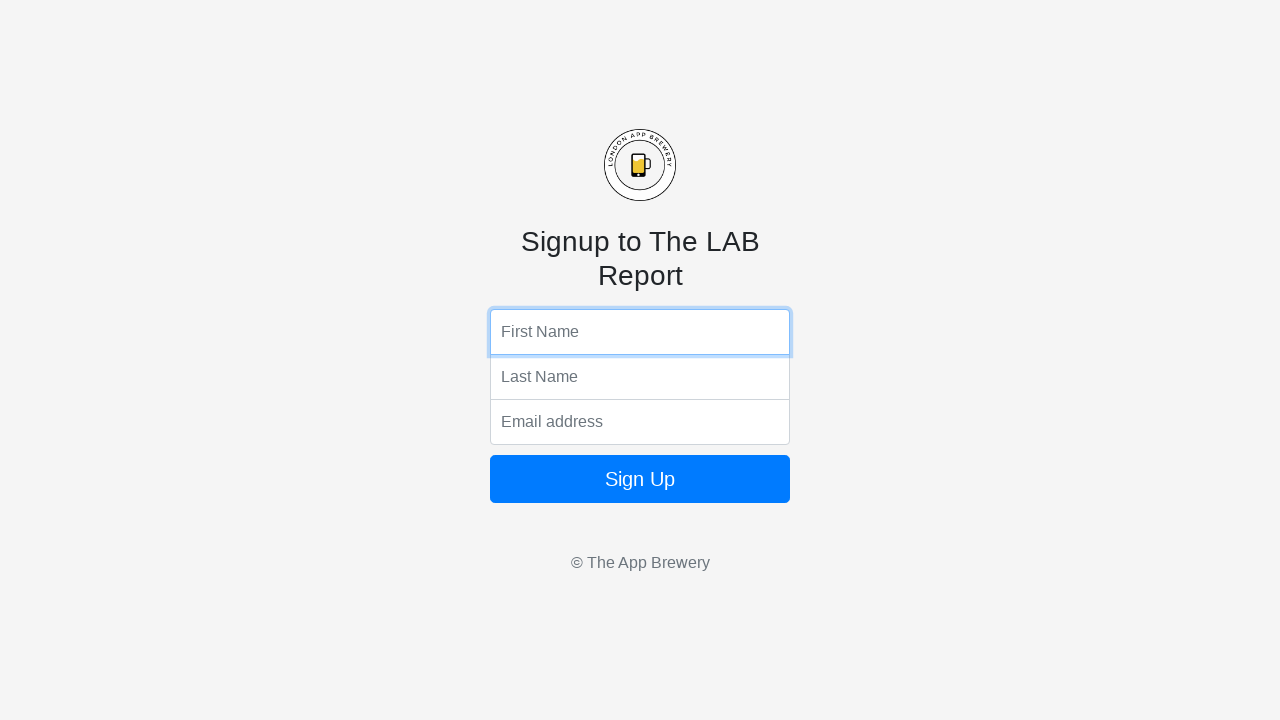

Filled first name field with 'Jack' on input[name='fName']
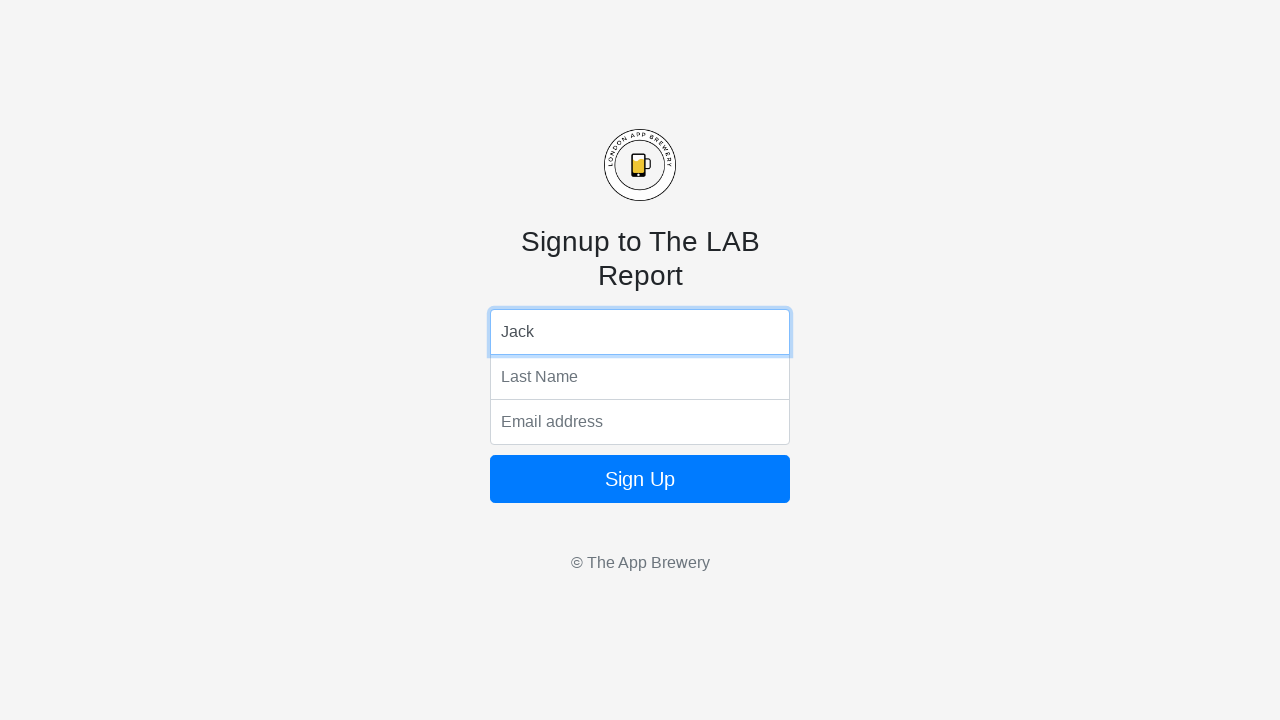

Filled last name field with 'Long' on input[name='lName']
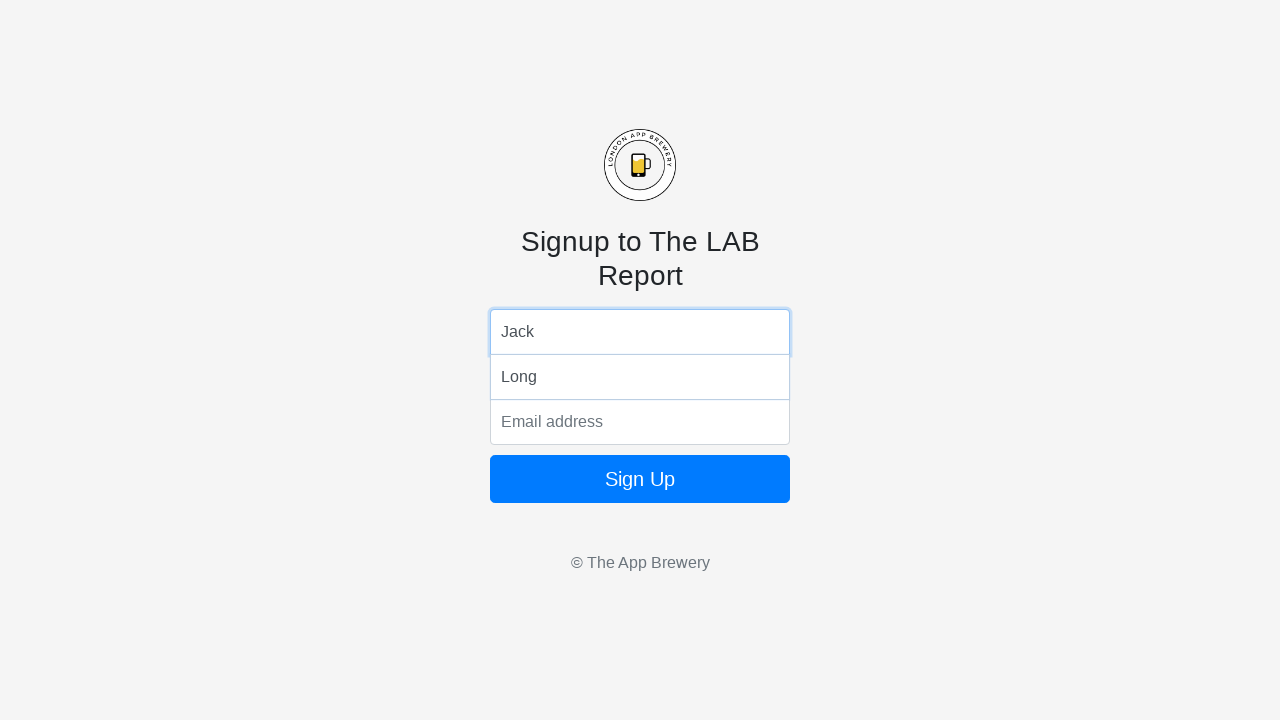

Filled email address field with 'email@email.com' on input[name='email']
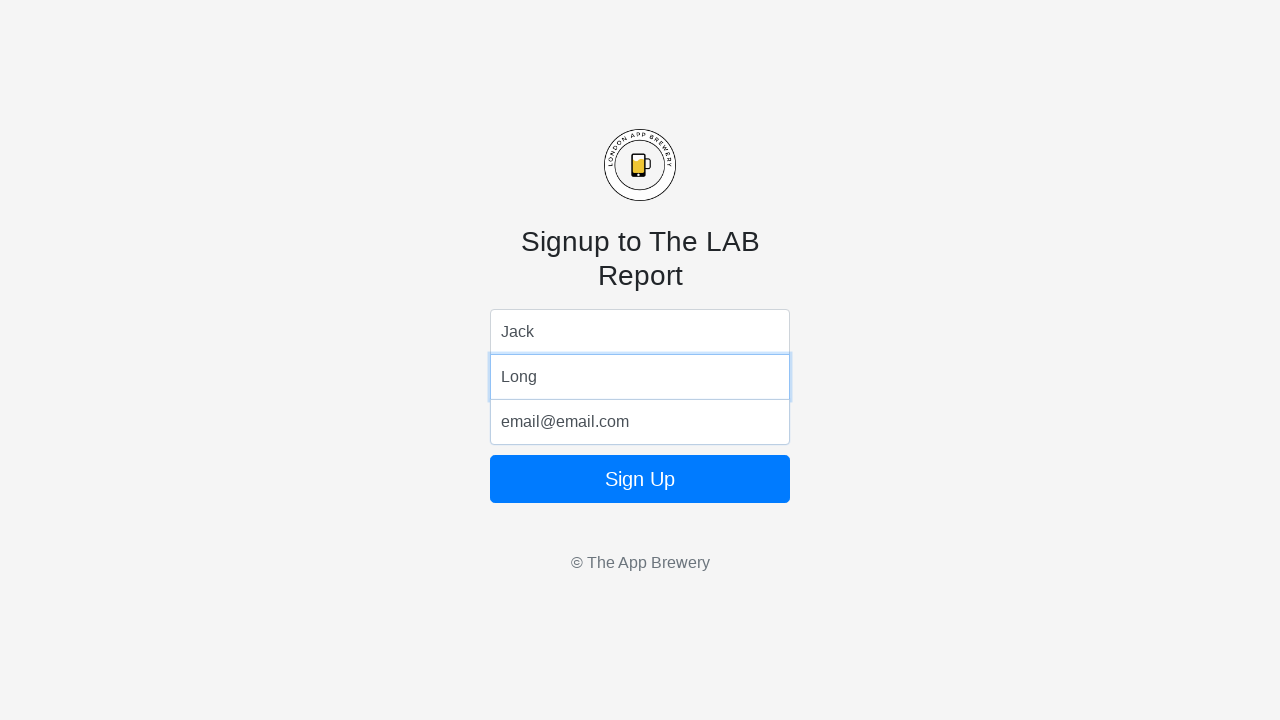

Submitted form by pressing Enter on the button on button
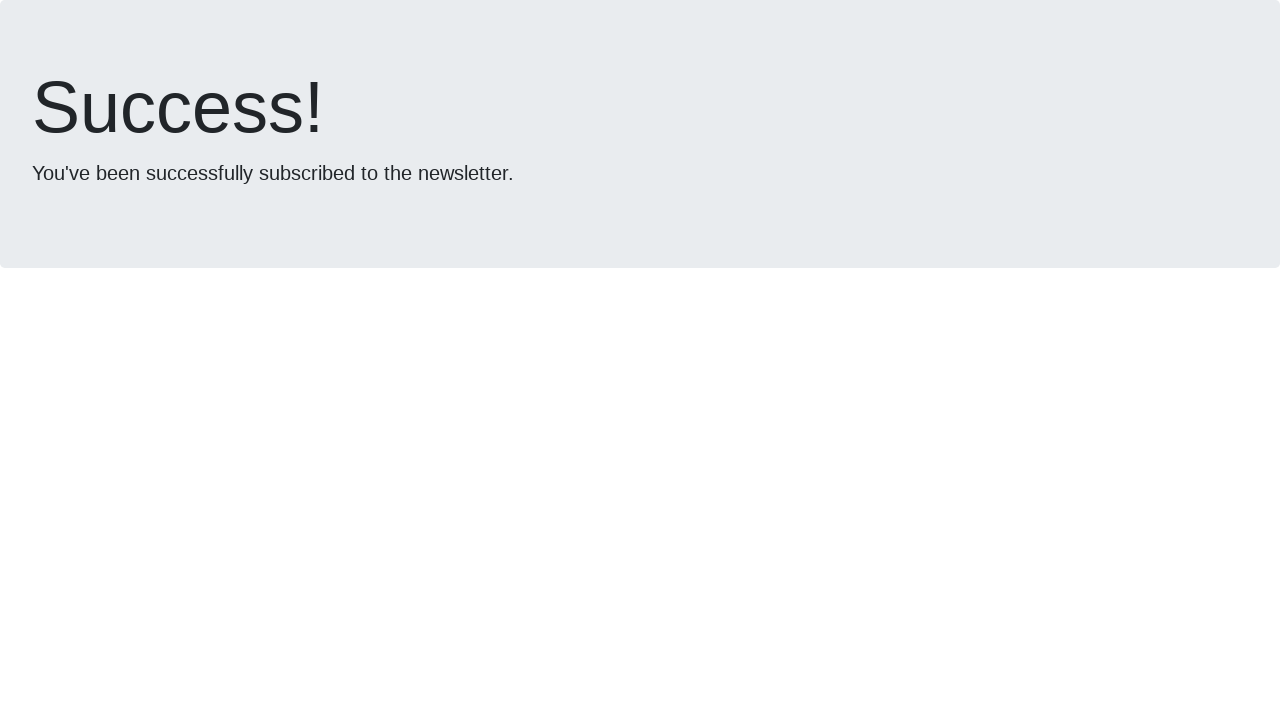

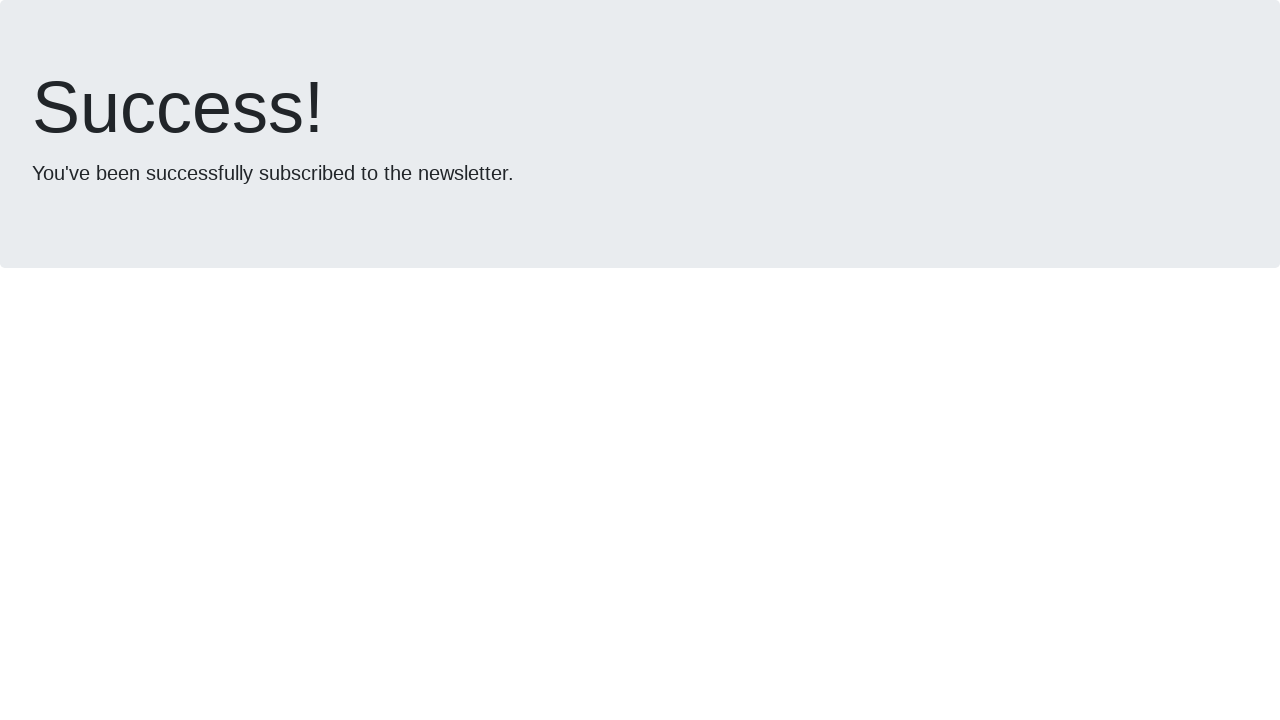